Tests right-click context menu functionality by performing a right-click on a button element to trigger a context menu

Starting URL: https://swisnl.github.io/jQuery-contextMenu/demo.html

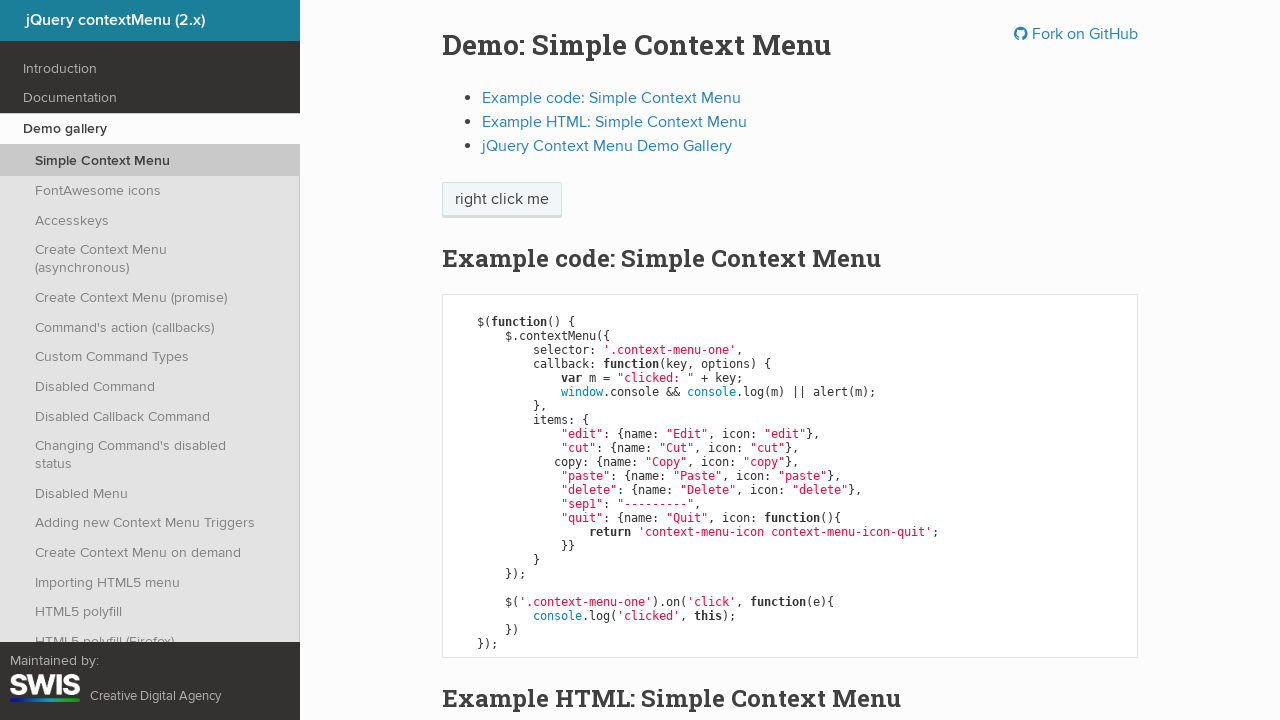

Located the context menu button element
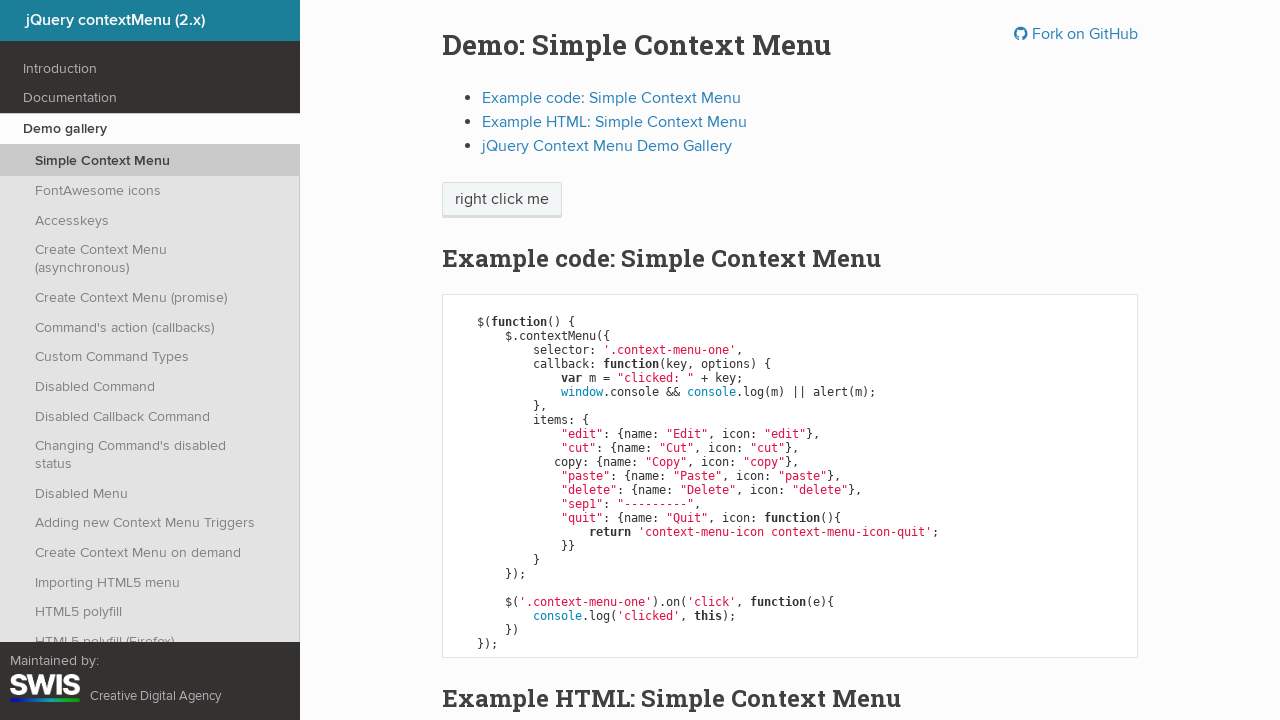

Right-clicked on the button to trigger context menu at (502, 200) on xpath=//span[@class='context-menu-one btn btn-neutral']
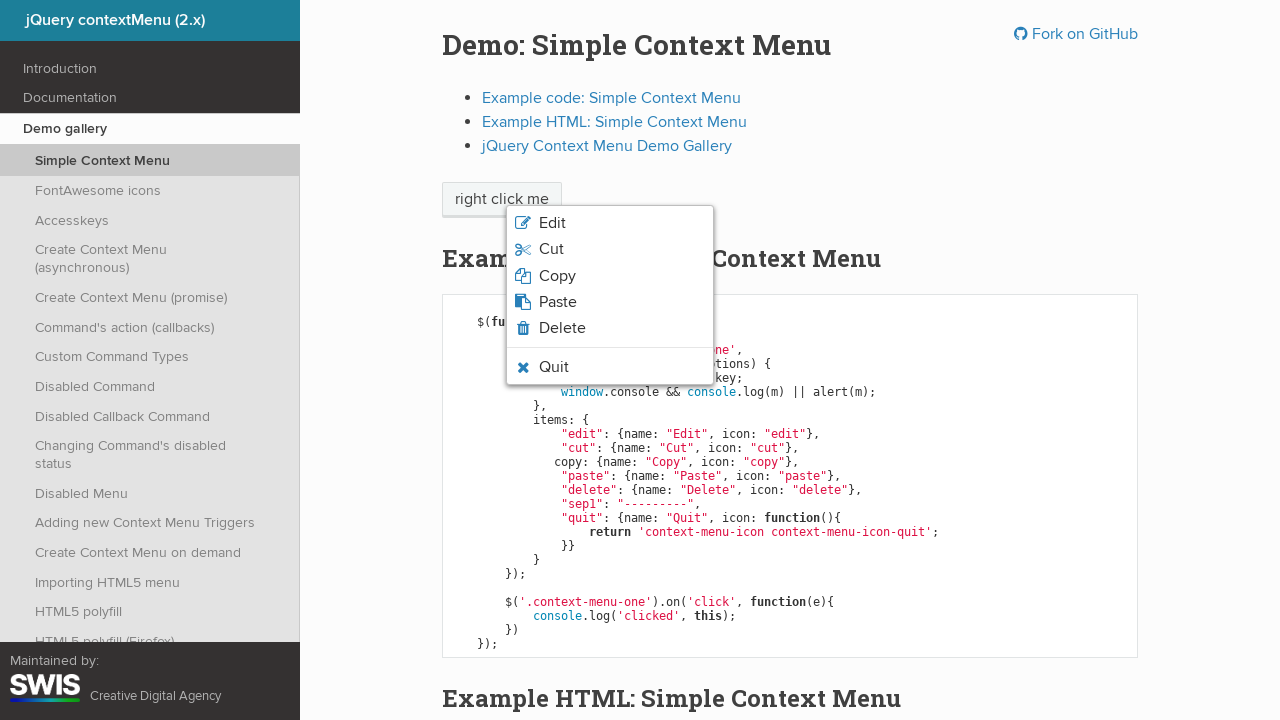

Context menu appeared on screen
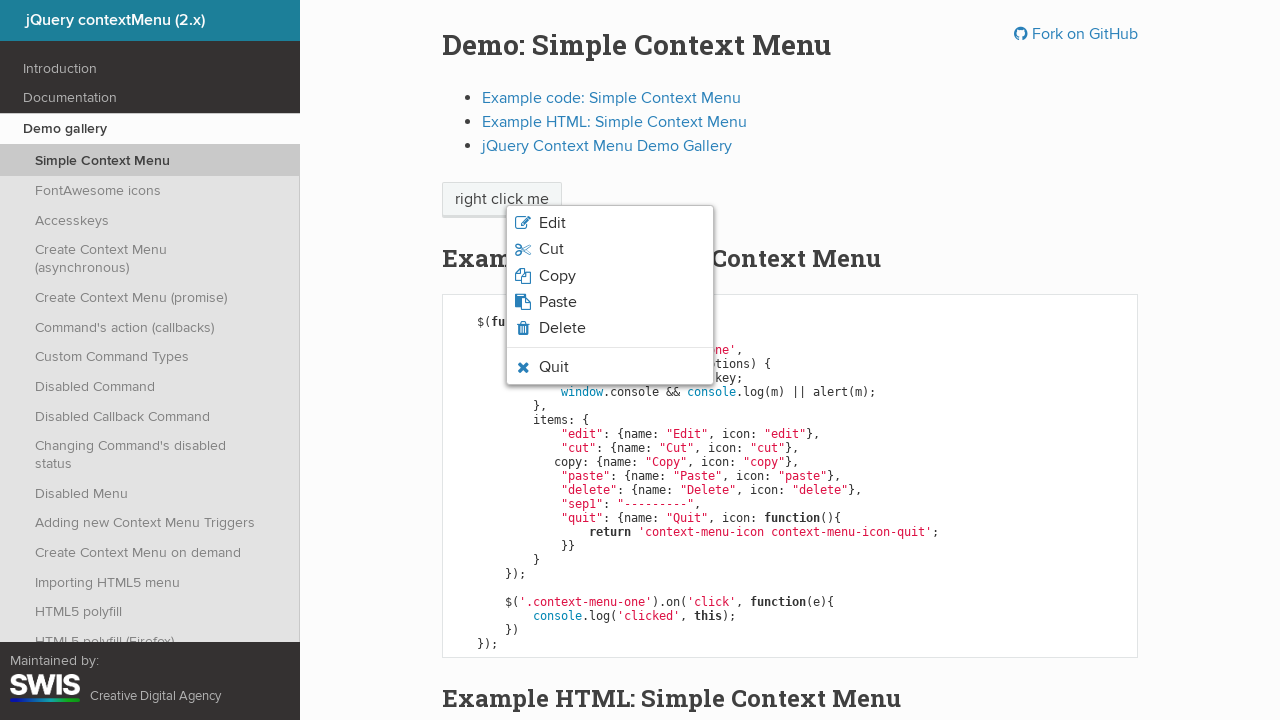

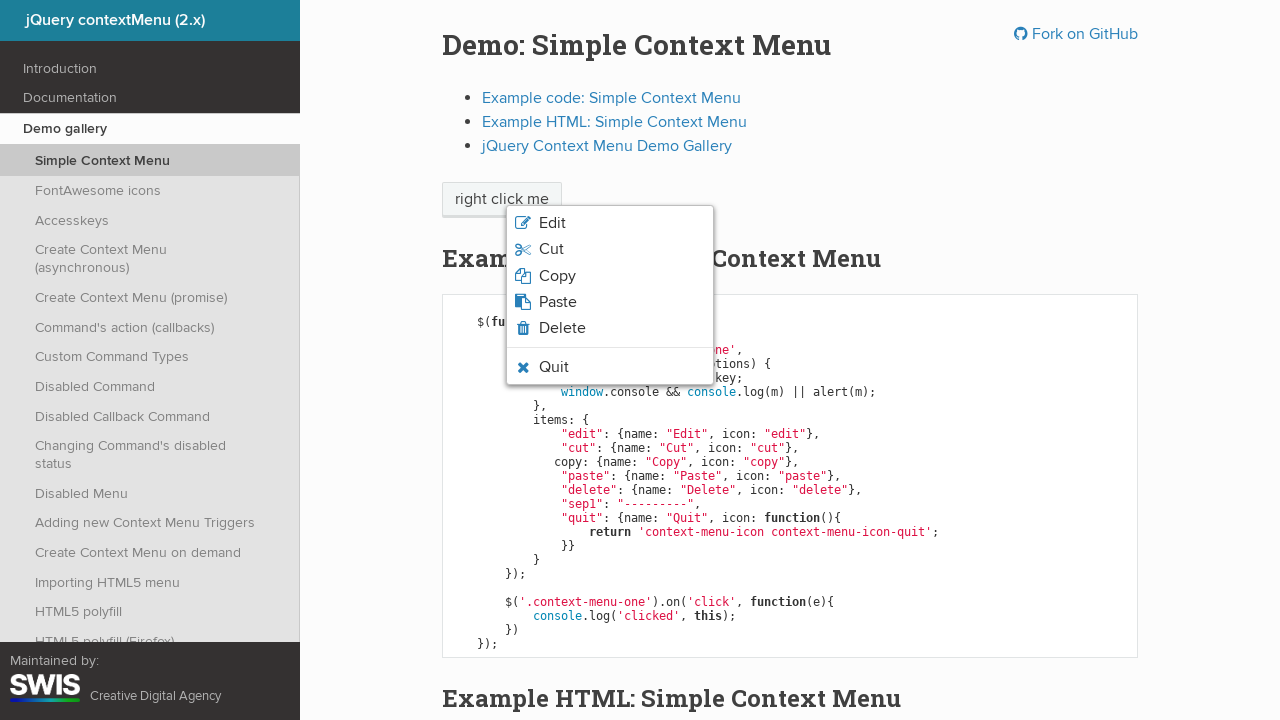